Tests registration form validation by submitting empty fields and verifying error messages are displayed for each required field (name, email, confirm email, password, confirm password, phone)

Starting URL: https://alada.vn/tai-khoan/dang-ky.html

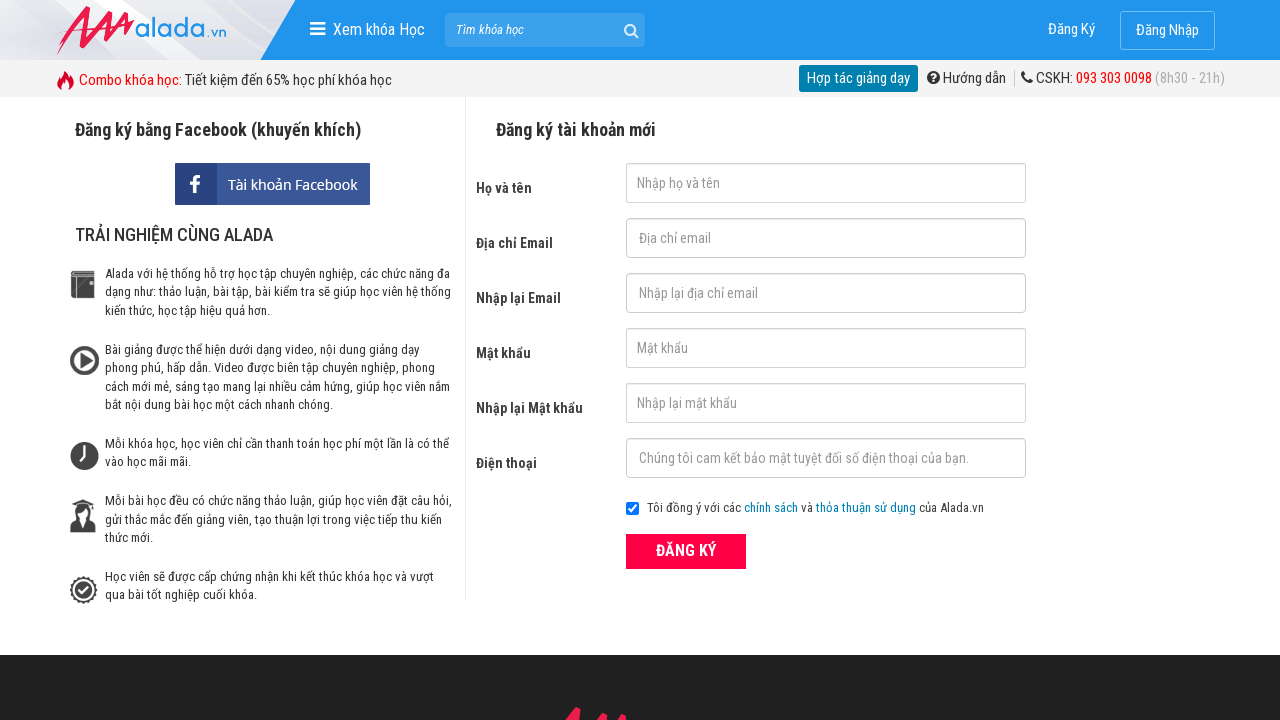

Cleared first name field on #txtFirstname
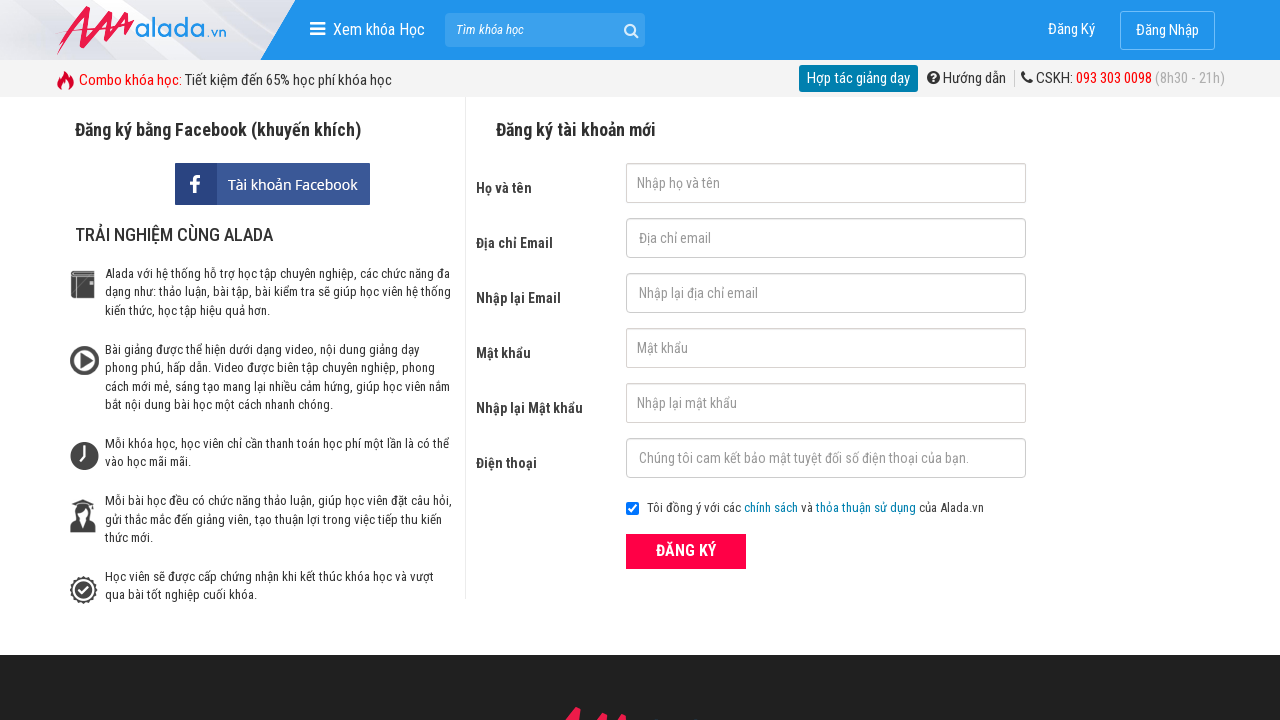

Cleared email field on #txtEmail
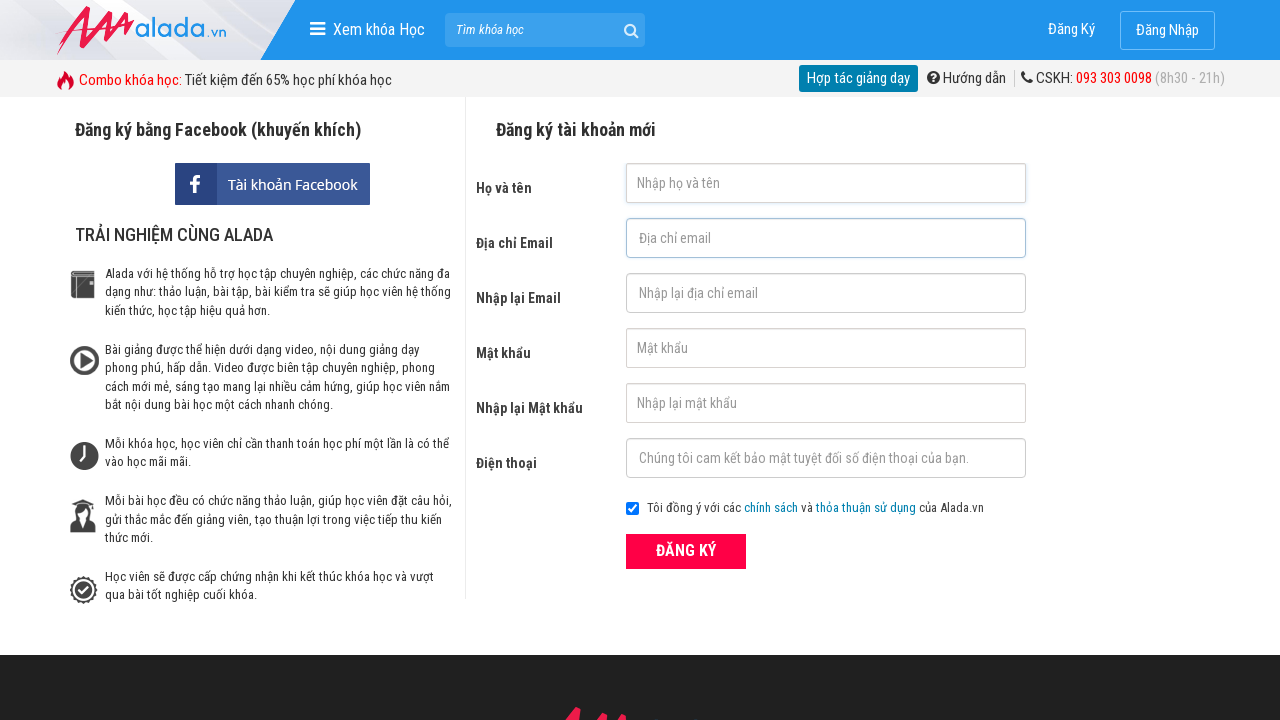

Cleared confirm email field on #txtCEmail
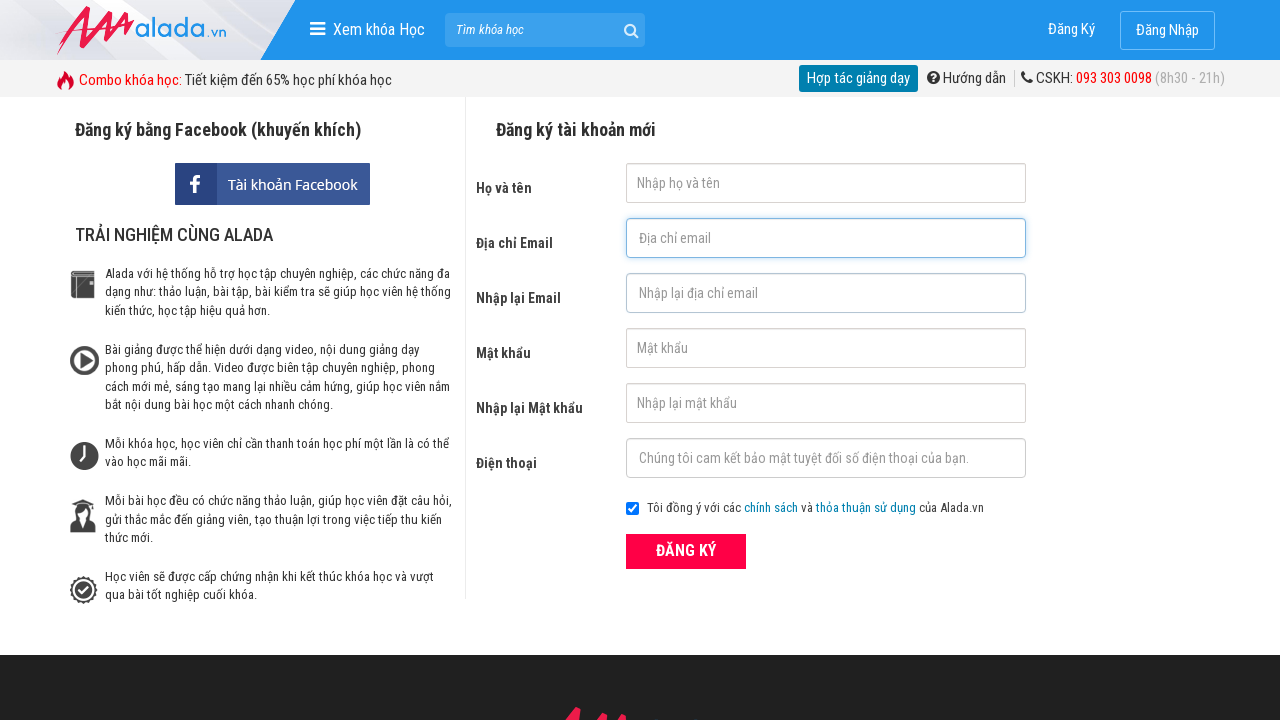

Cleared password field on #txtPassword
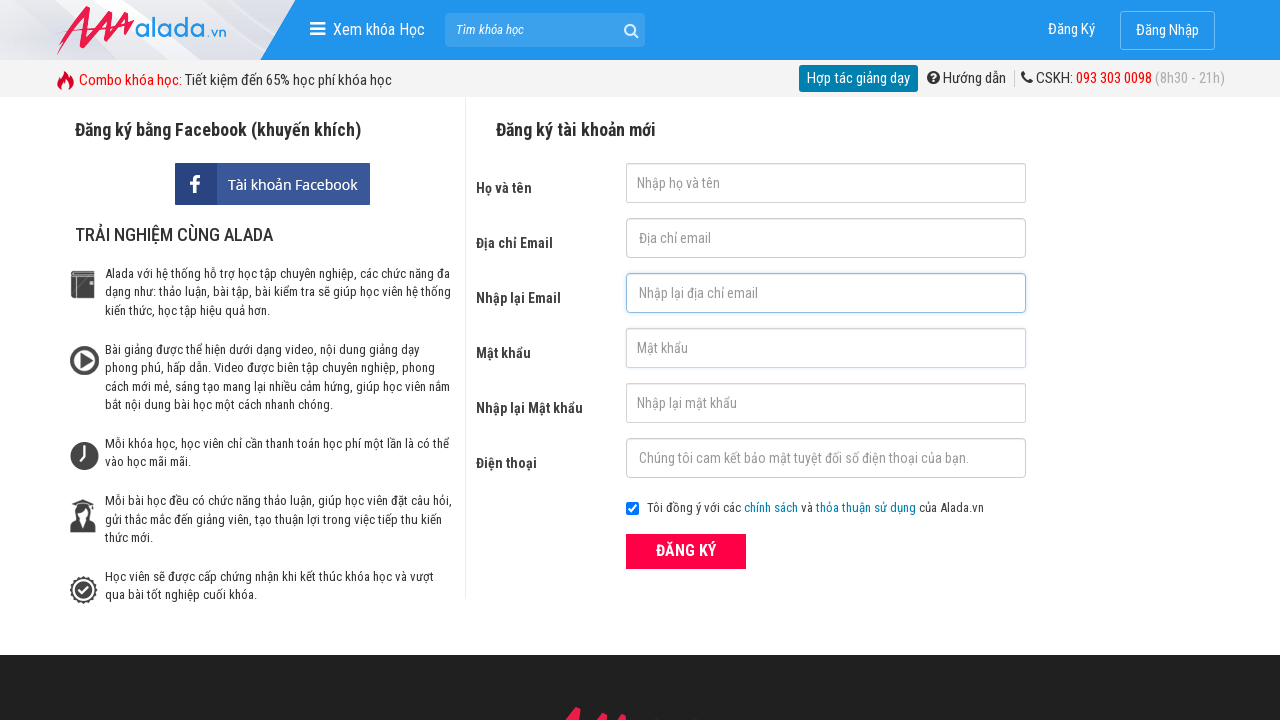

Cleared confirm password field on #txtCPassword
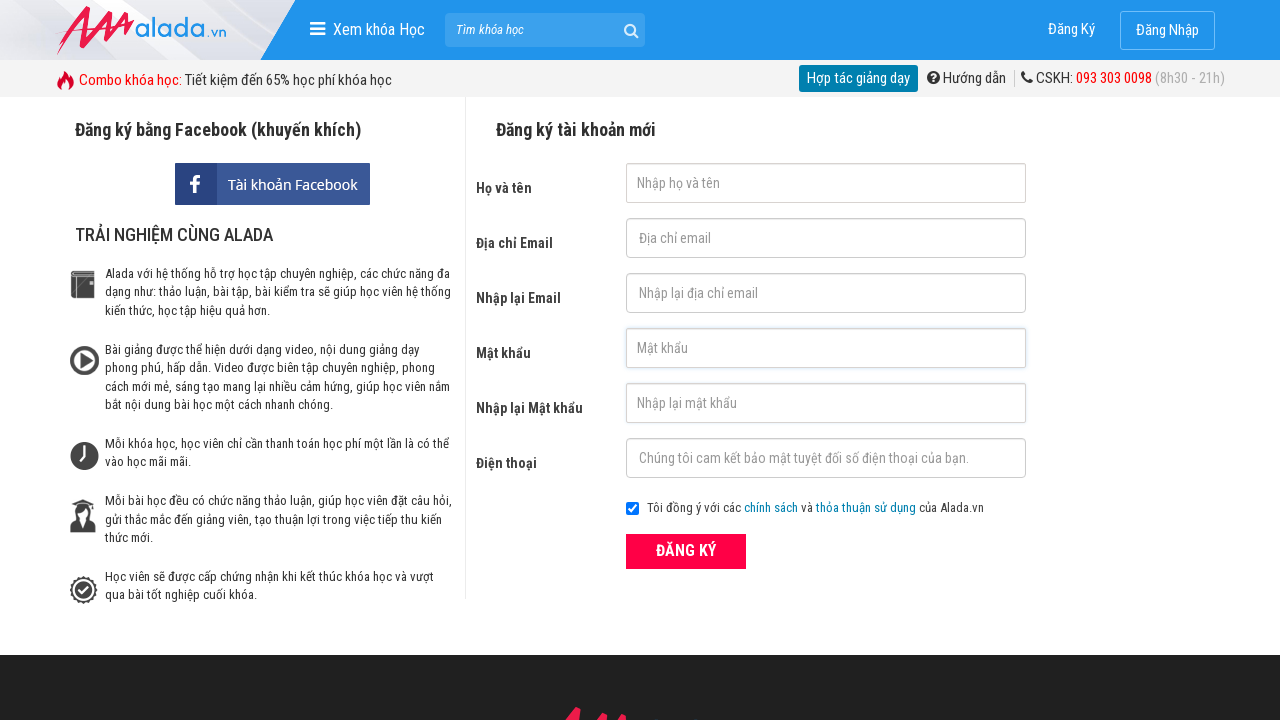

Cleared phone field on #txtPhone
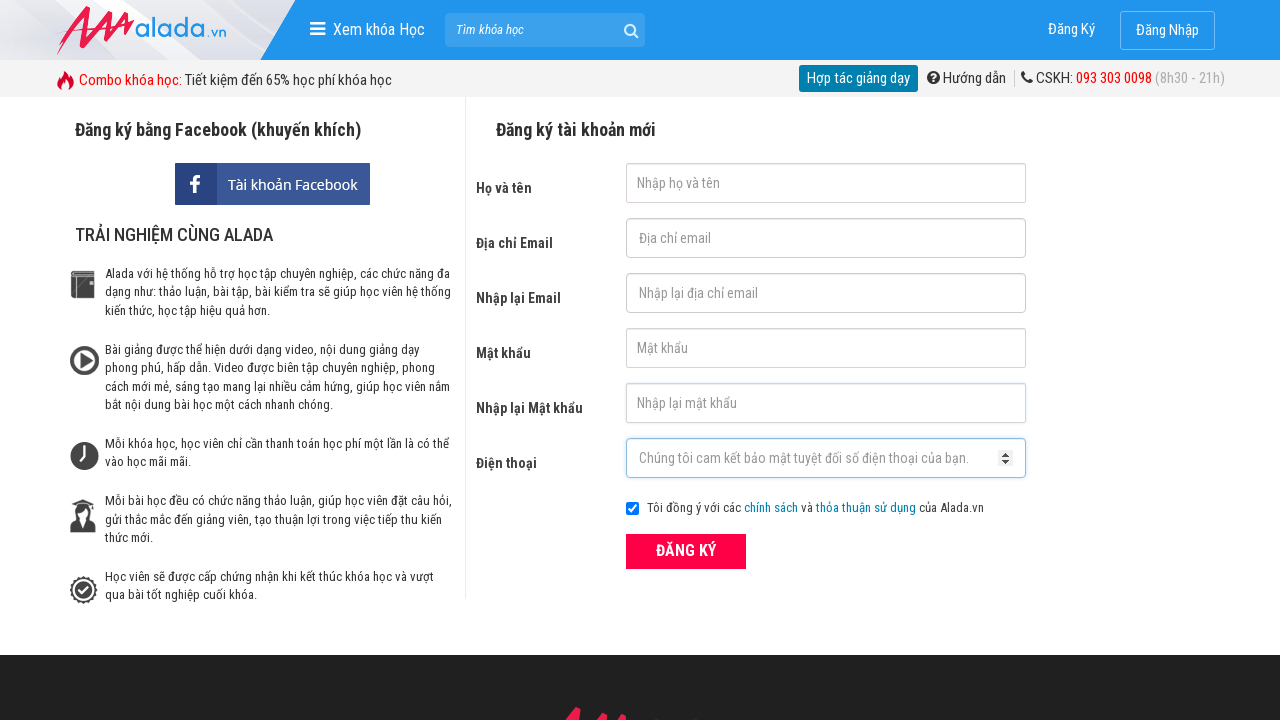

Clicked ĐĂNG KÝ (register) button to submit form with empty fields at (686, 551) on xpath=//form[@id='frmLogin']//button[text()='ĐĂNG KÝ']
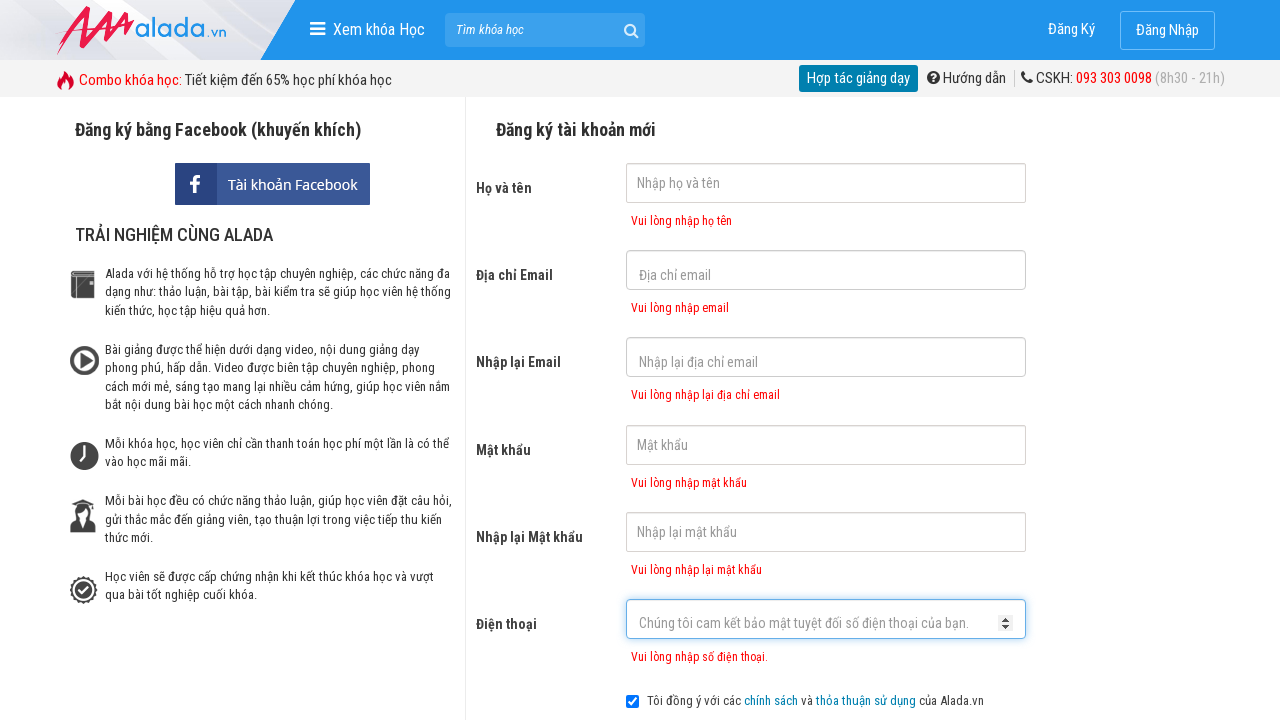

First name error message appeared
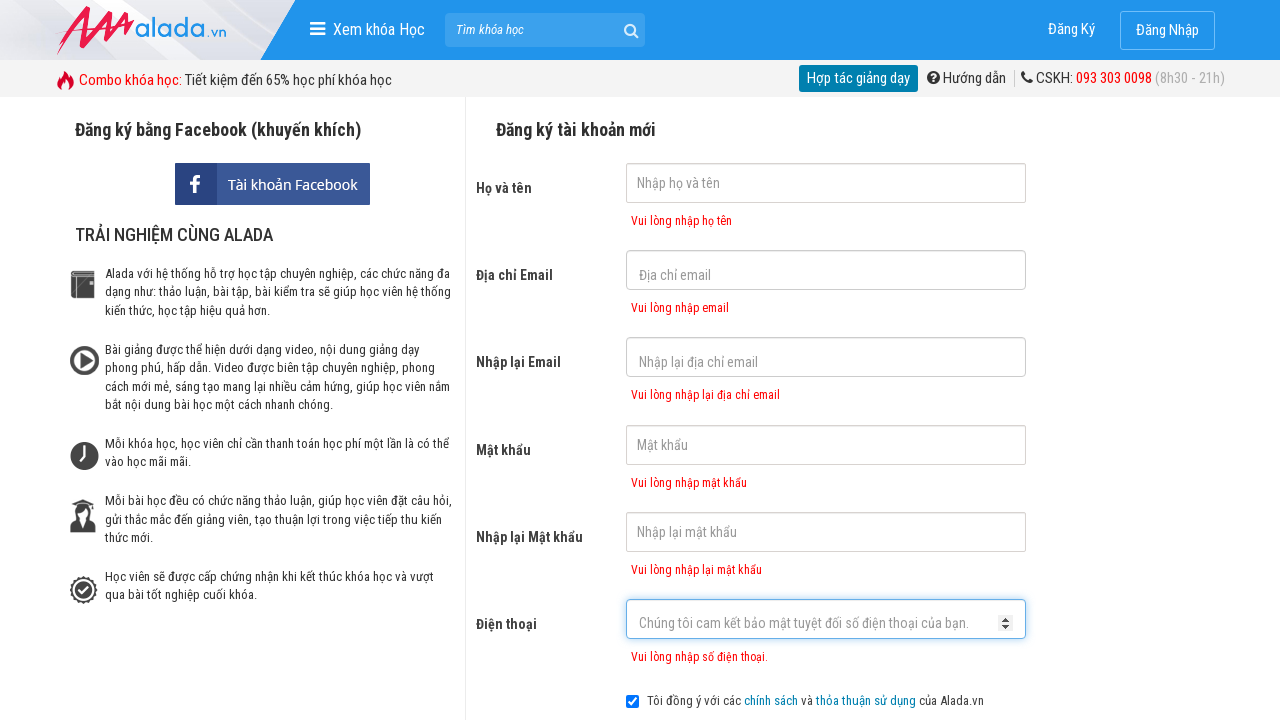

Email error message appeared
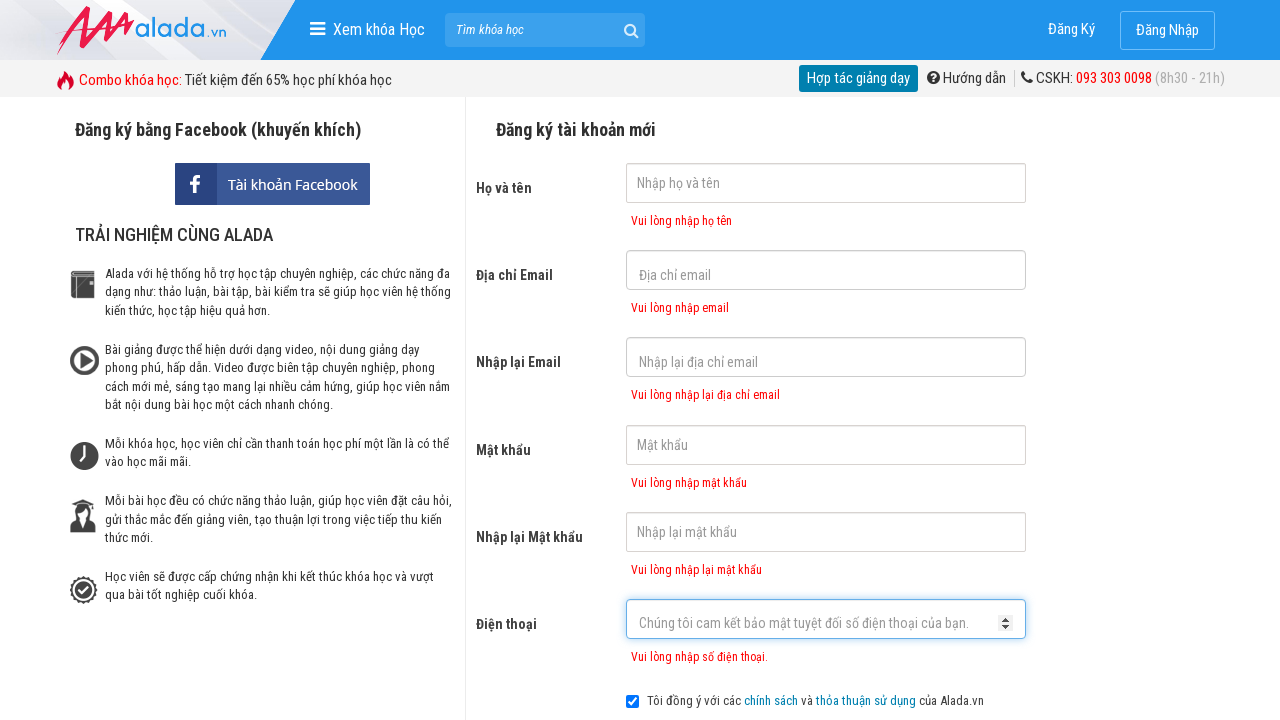

Confirm email error message appeared
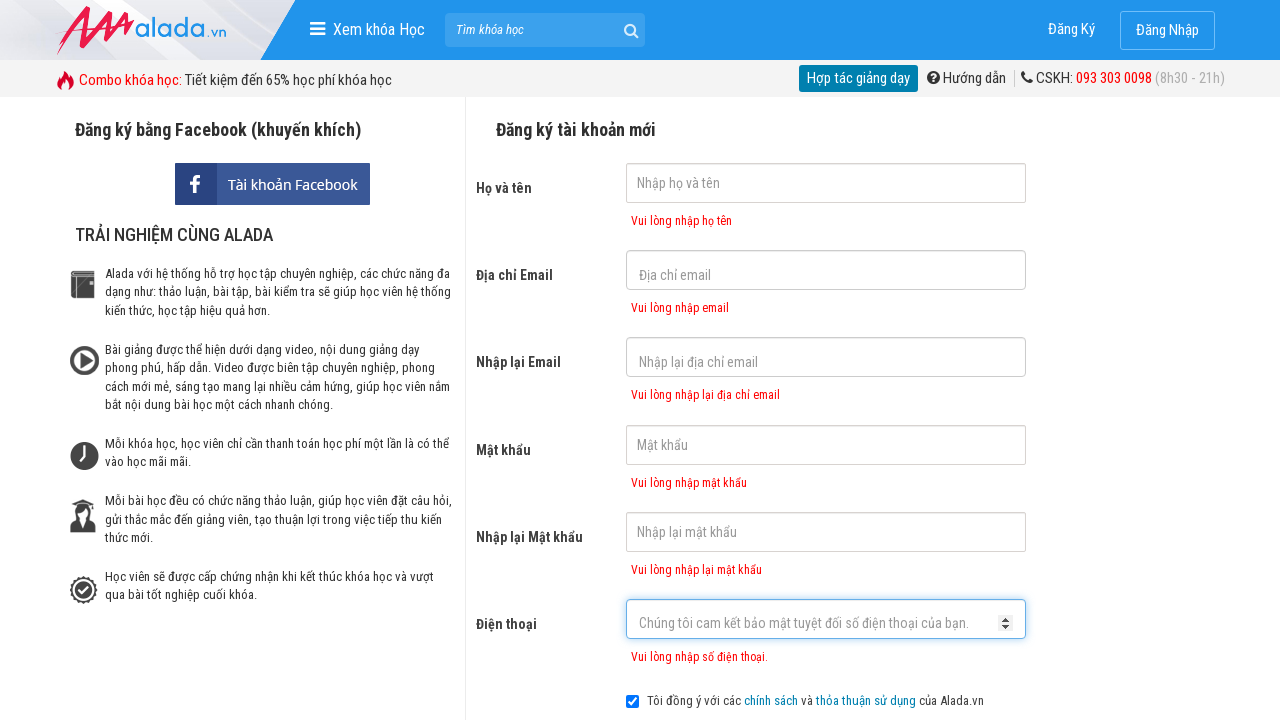

Password error message appeared
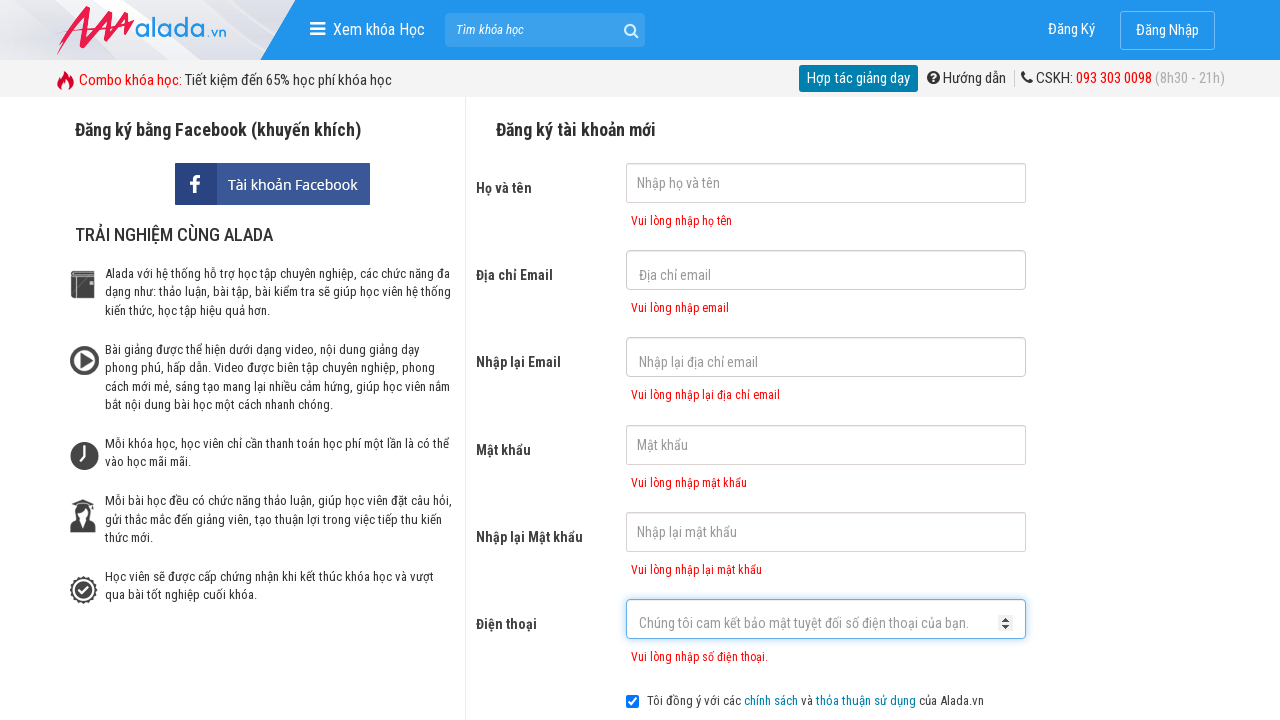

Confirm password error message appeared
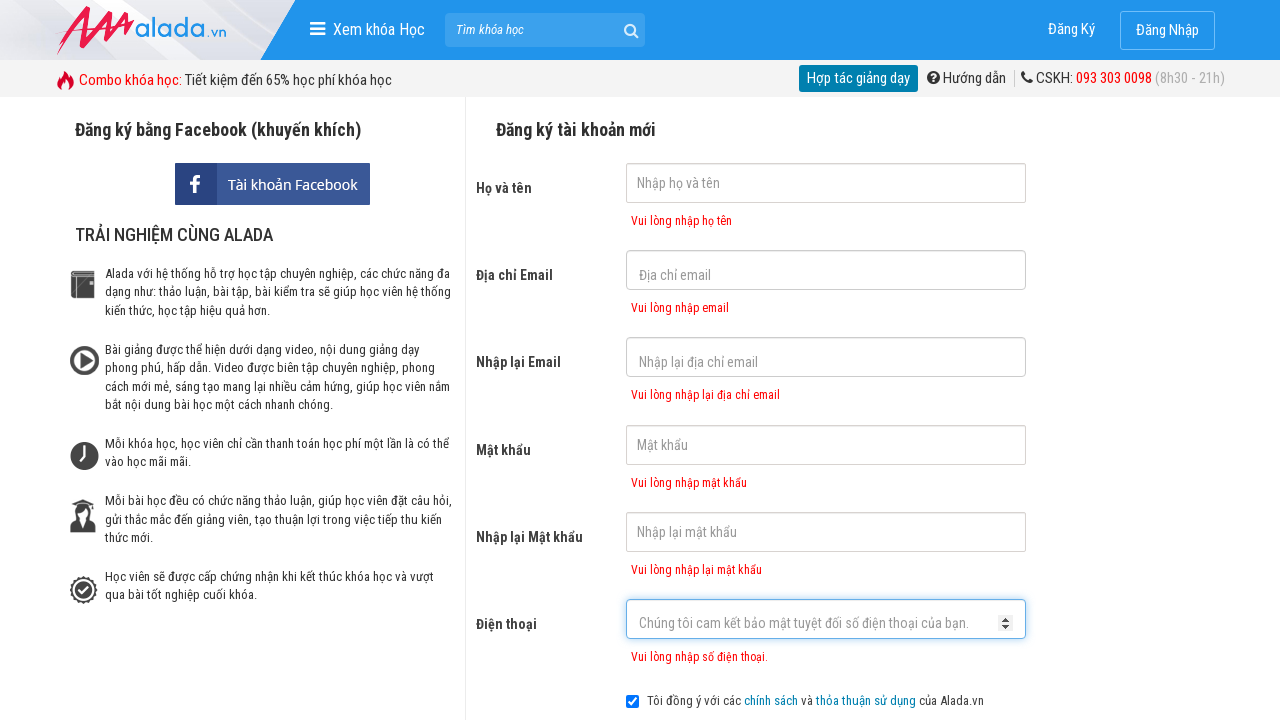

Phone error message appeared
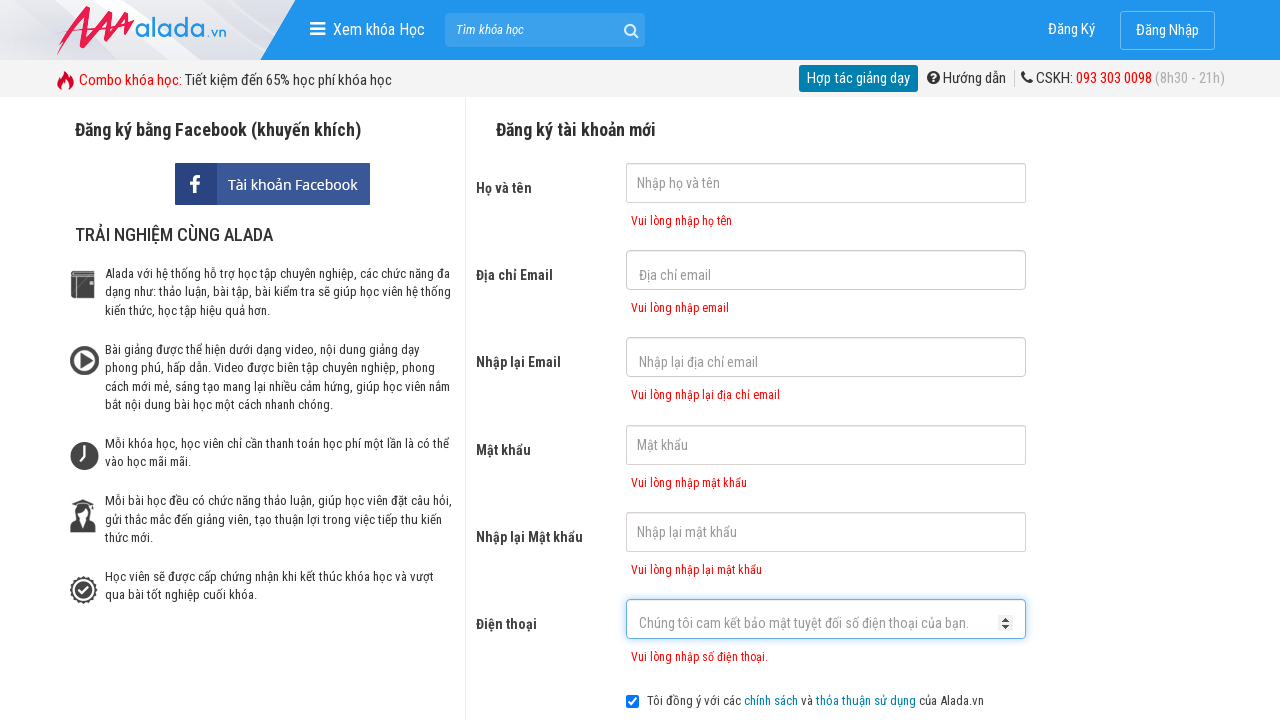

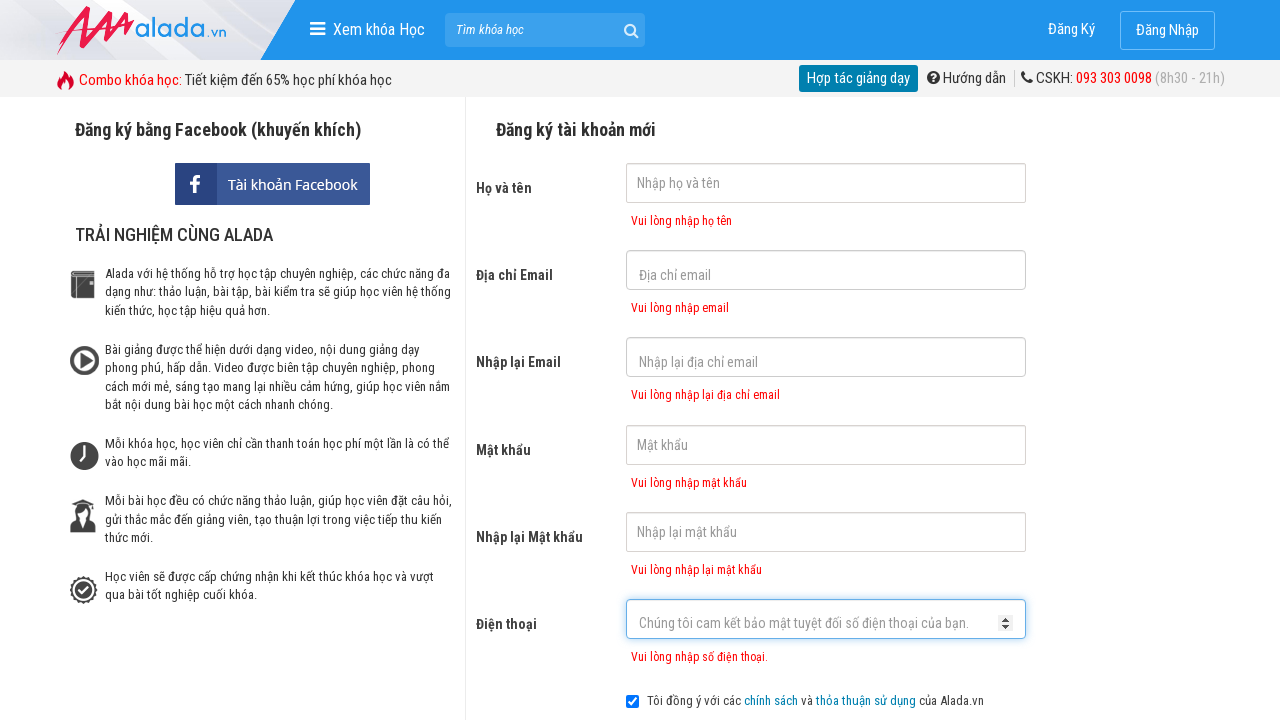